Tests navigation on a blog page by clicking a YouTube link after interacting with shadow DOM elements

Starting URL: https://testautomationpractice.blogspot.com/

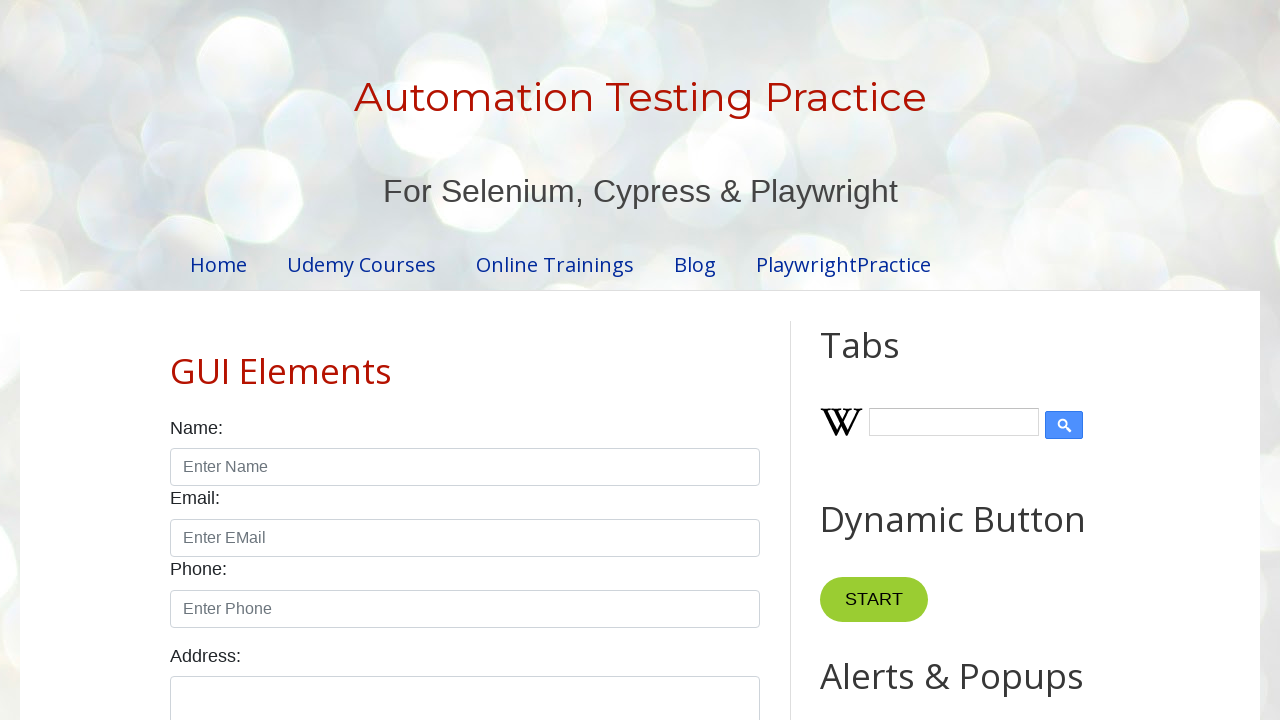

Clicked YouTube link in blog post at (693, 361) on xpath=//*[@id='HTML16']/div[1]/a
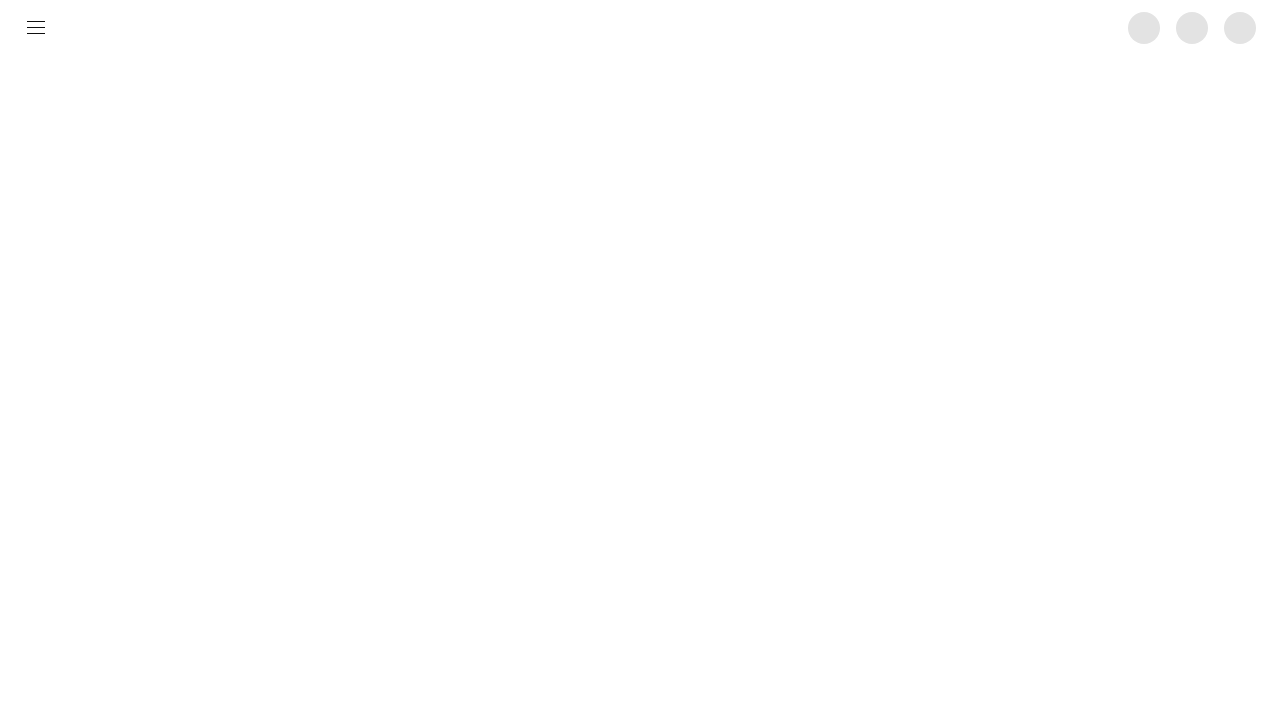

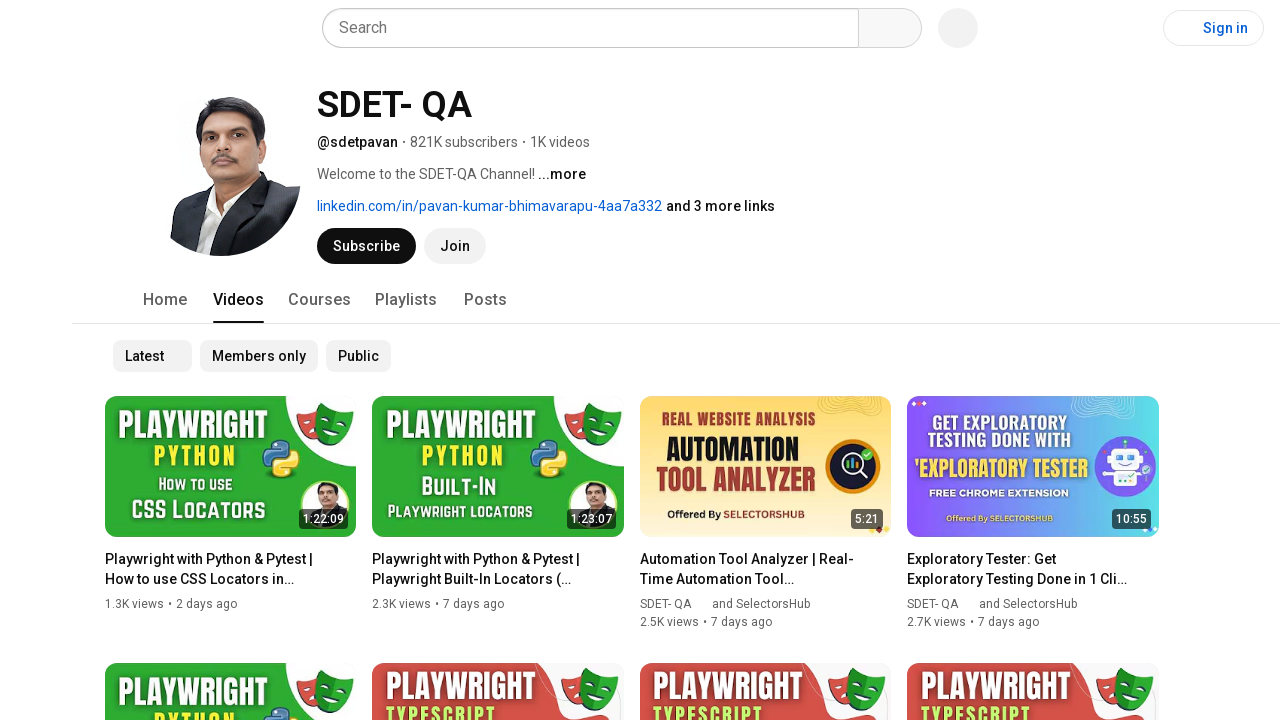